Tests drag and drop functionality on jQuery UI demo page by dragging an element into a droppable zone within an iframe

Starting URL: https://jqueryui.com/droppable/

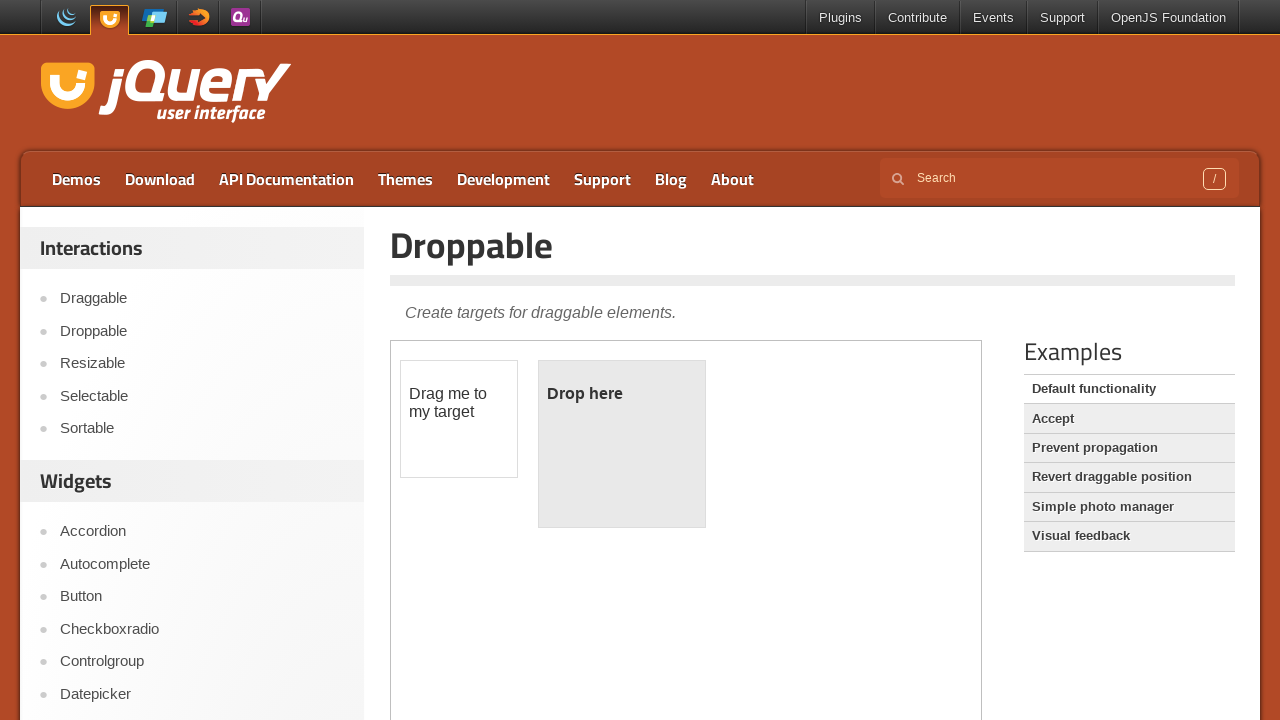

Located the first iframe containing draggable elements
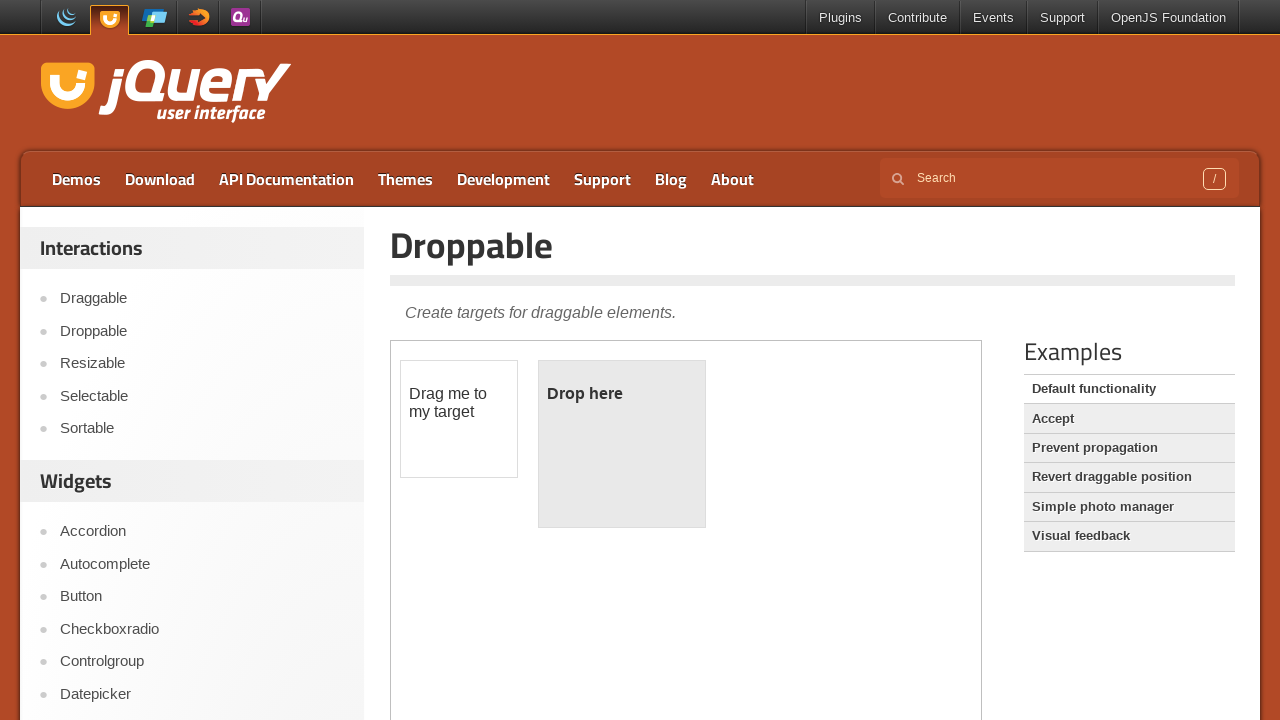

Located the draggable element with ID 'draggable' within the iframe
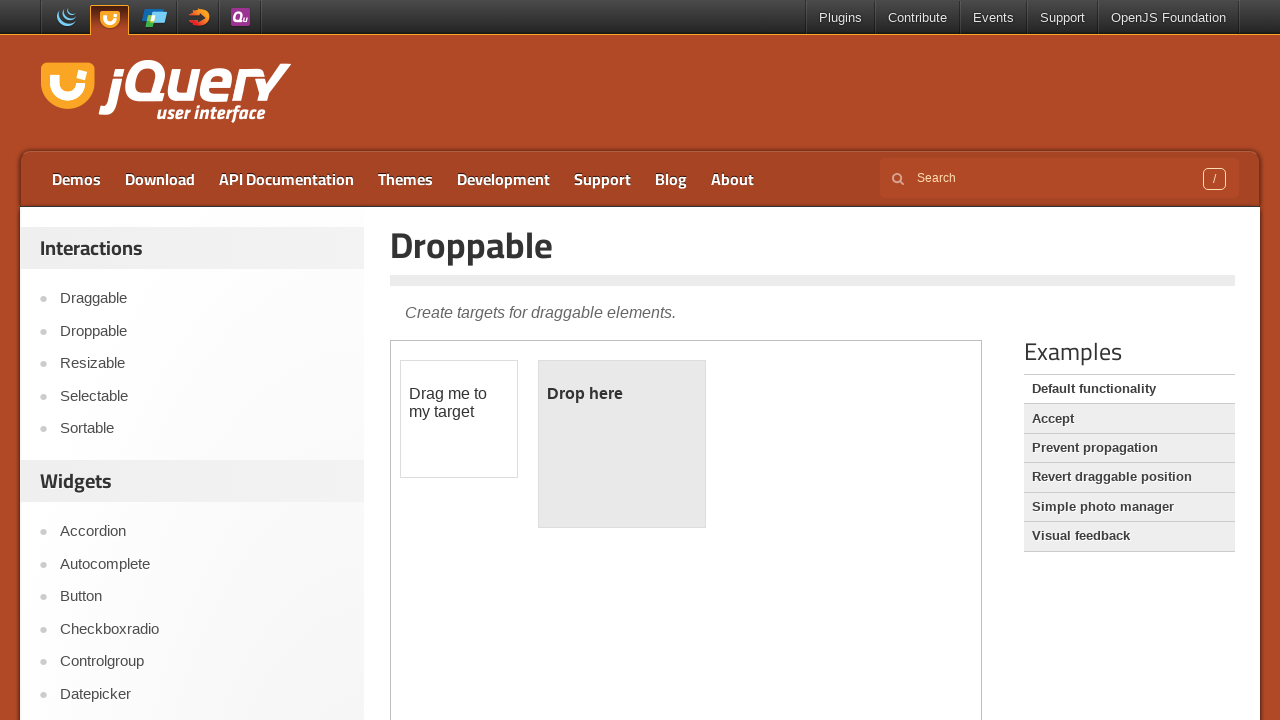

Located the droppable element with ID 'droppable' within the iframe
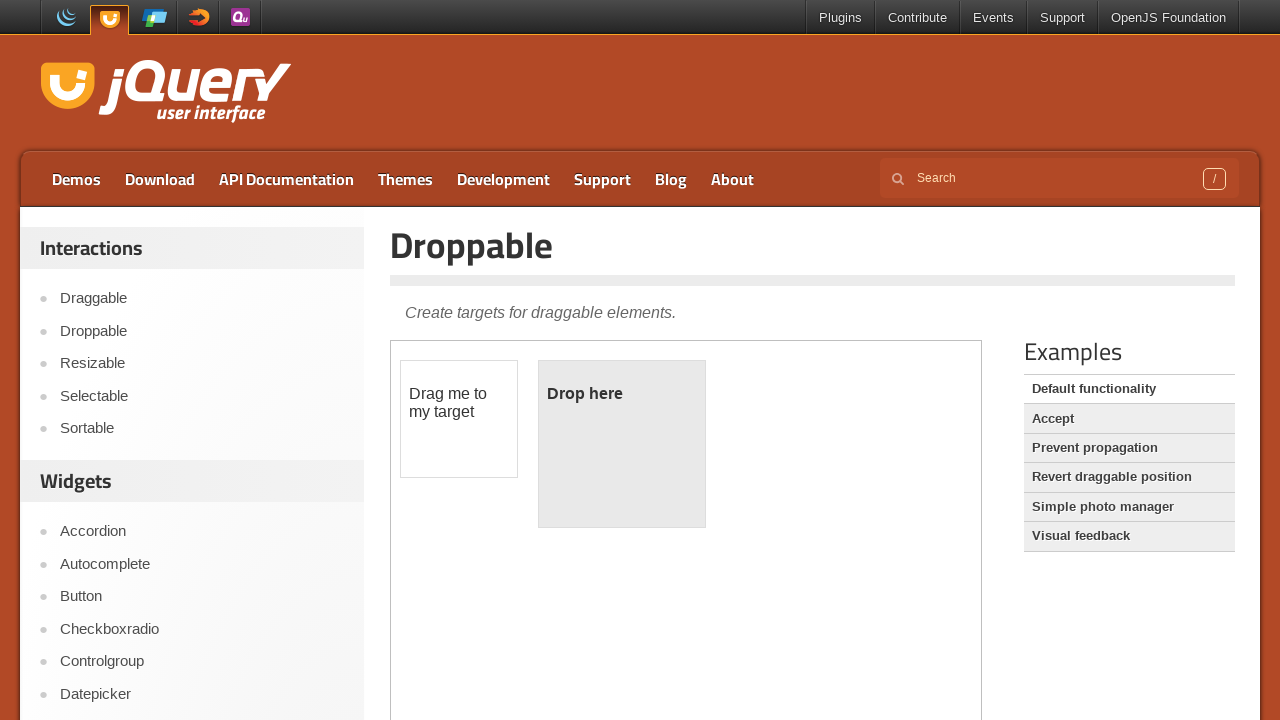

Dragged the draggable element into the droppable zone at (622, 444)
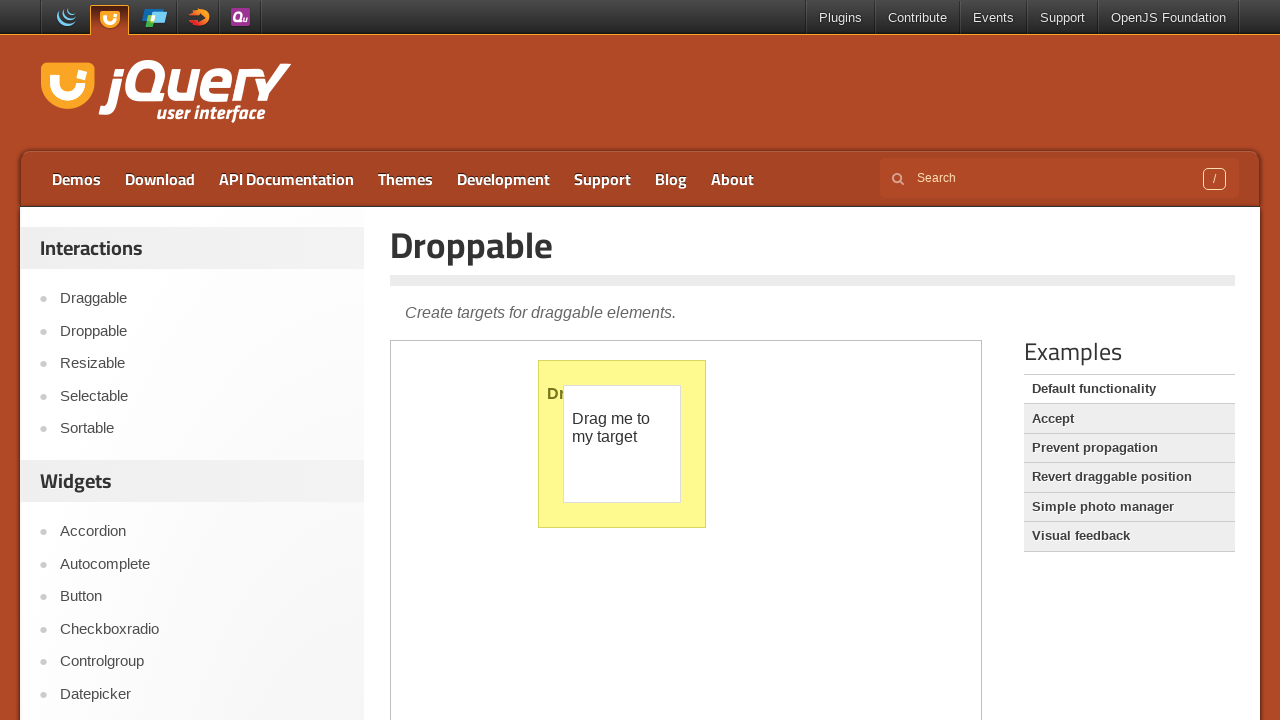

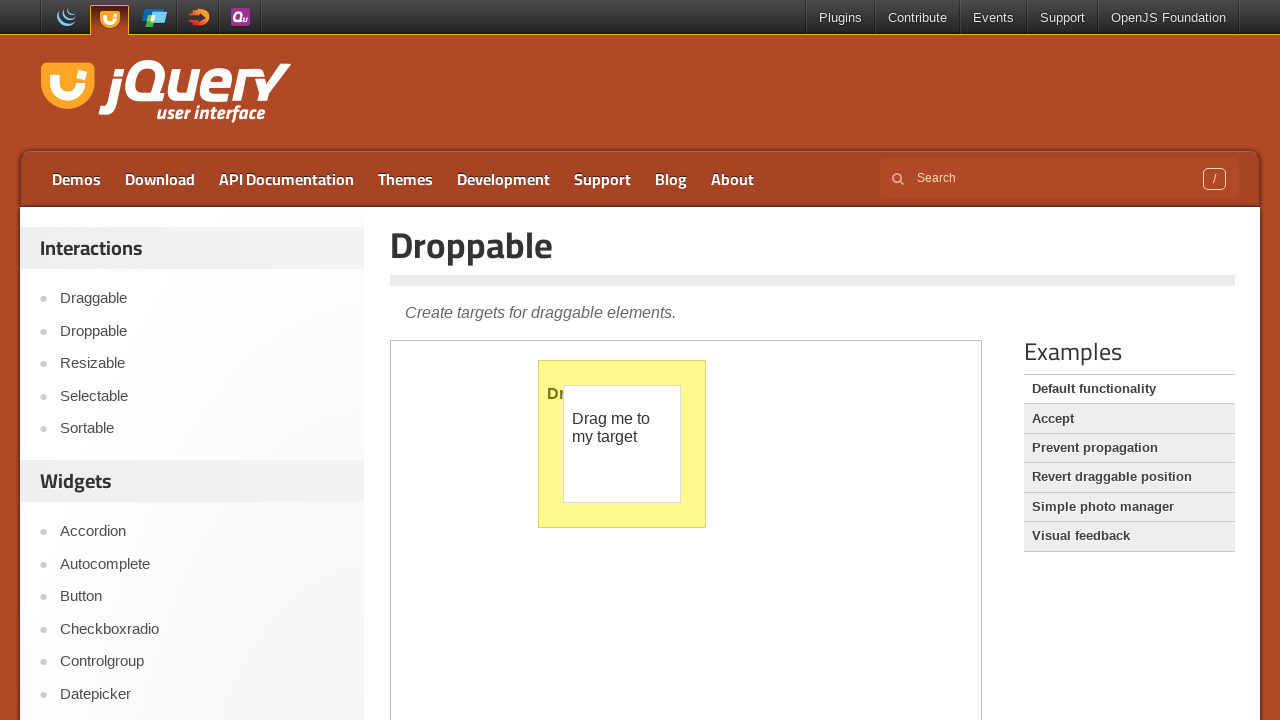